Tests dynamic loading functionality by clicking a start button and waiting for dynamically loaded text to appear on the page

Starting URL: https://the-internet.herokuapp.com/dynamic_loading/2

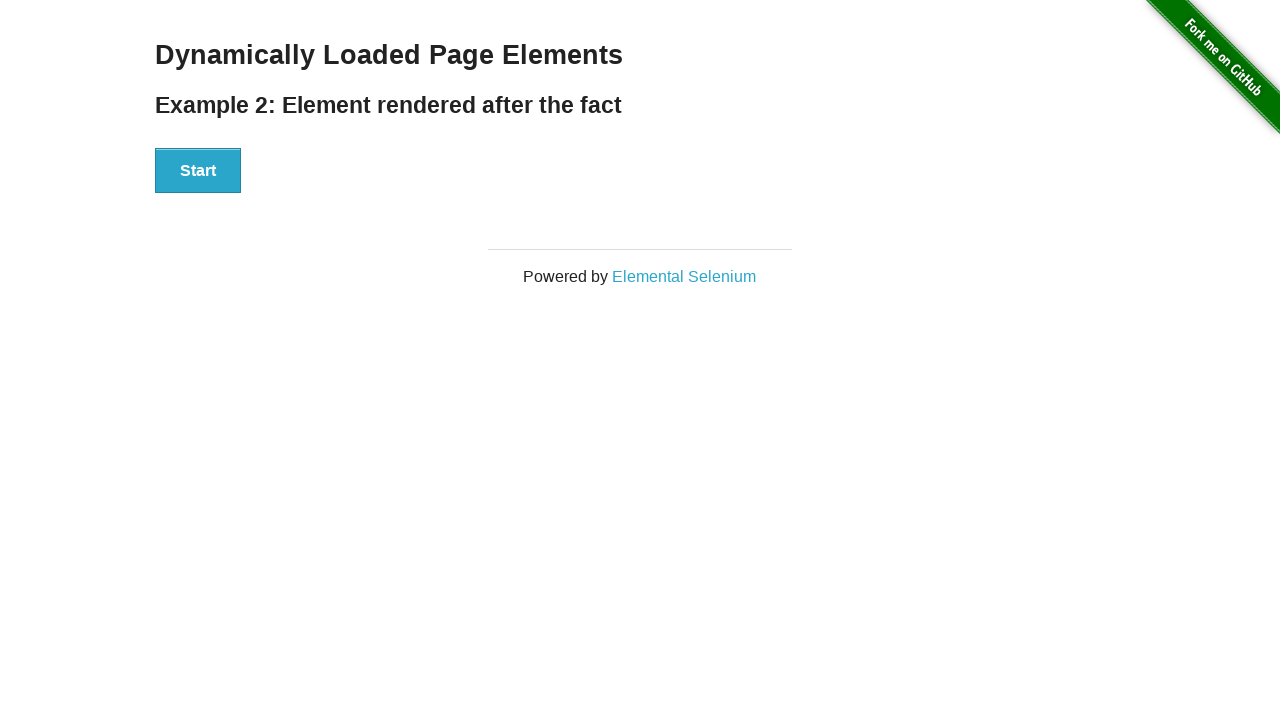

Clicked start button to trigger dynamic loading at (198, 171) on #start button
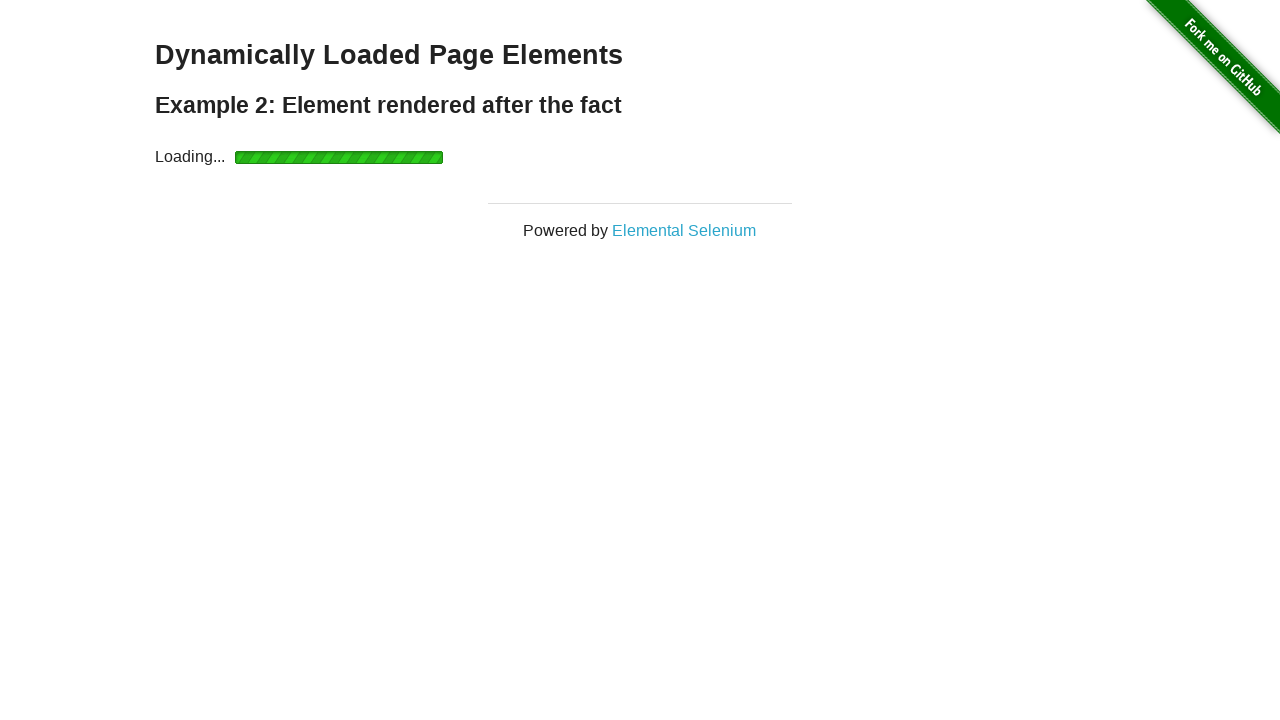

Waited for dynamically loaded text element to appear
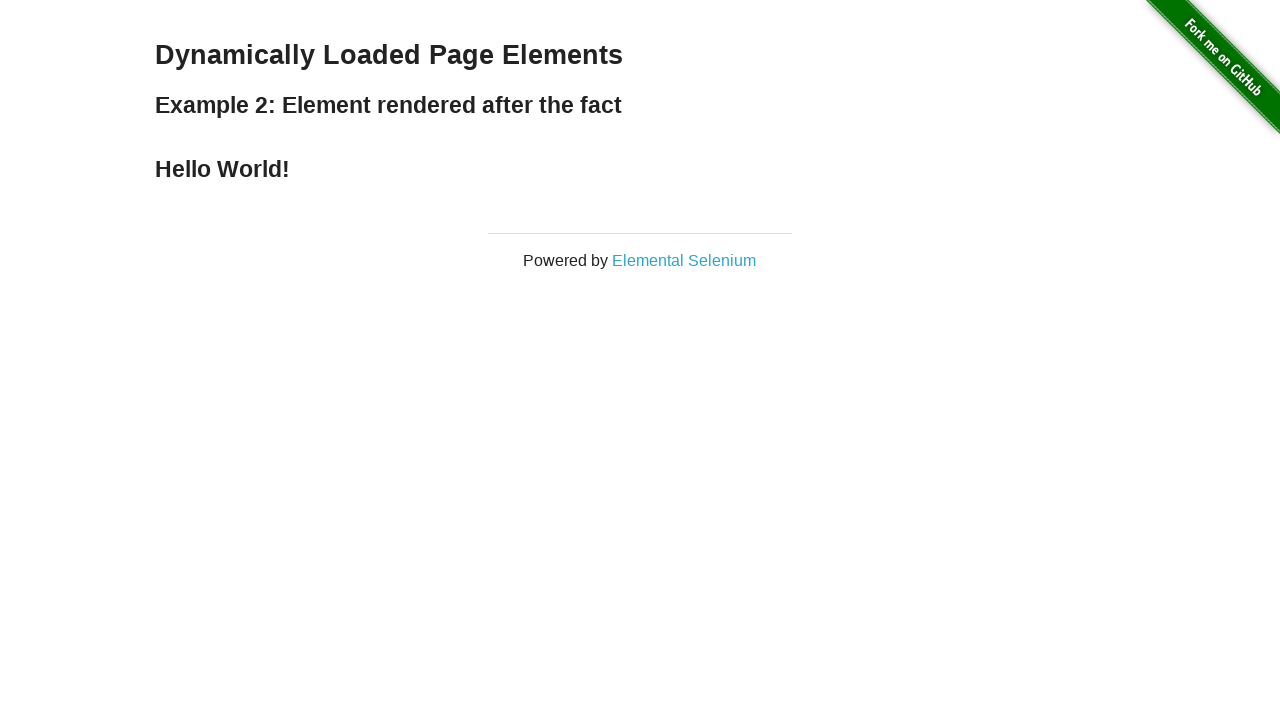

Retrieved text content from loaded element
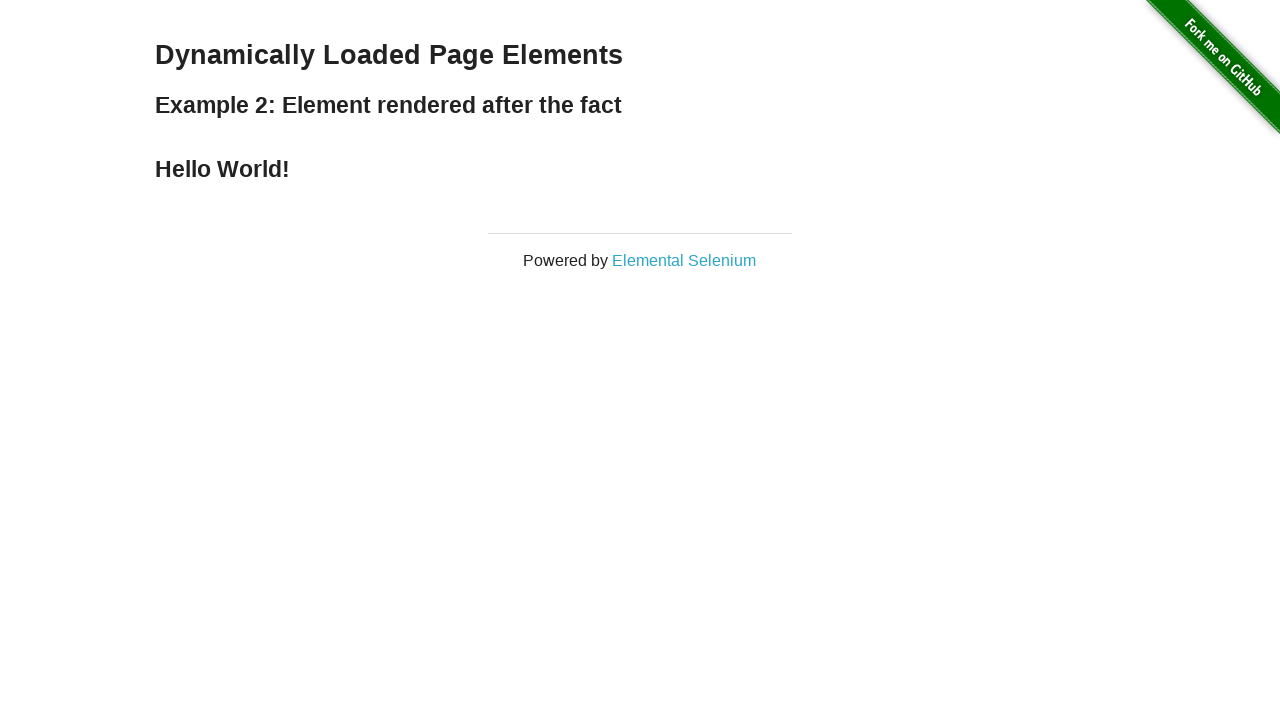

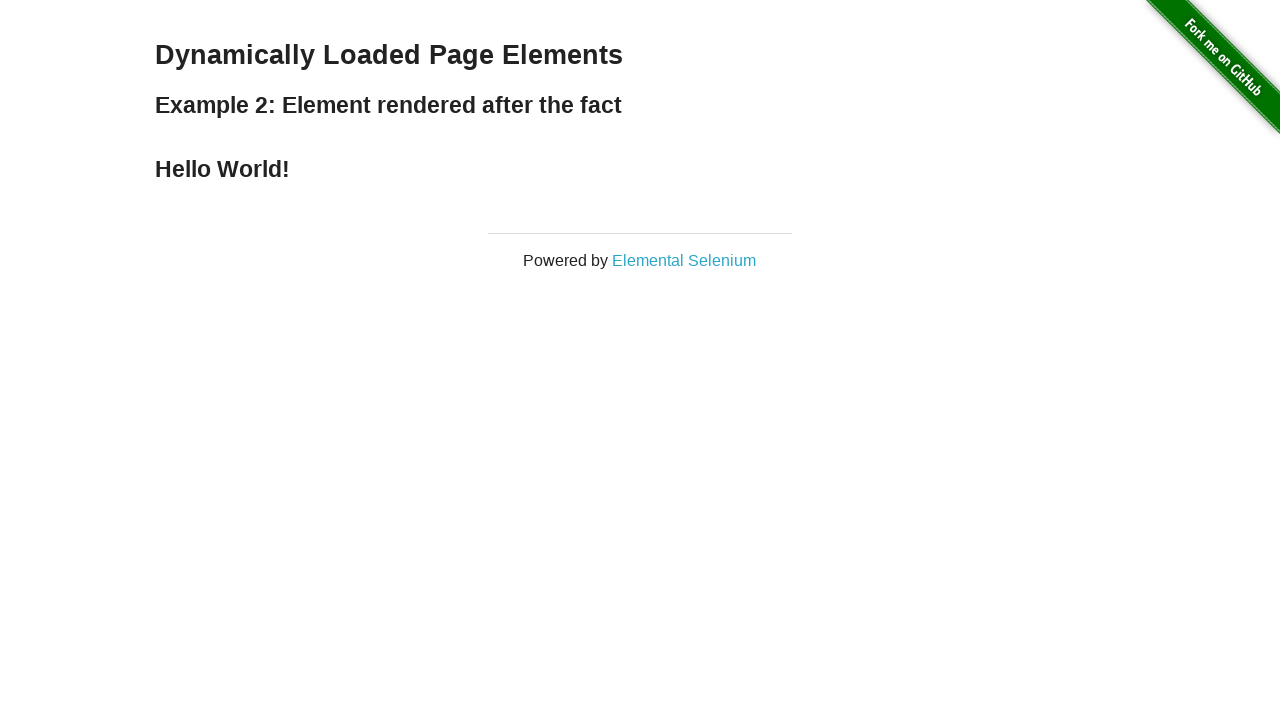